Navigates to the explore details page of Brainwave app and waits for it to fully load

Starting URL: https://brainwave2-app.vercel.app/explore/details

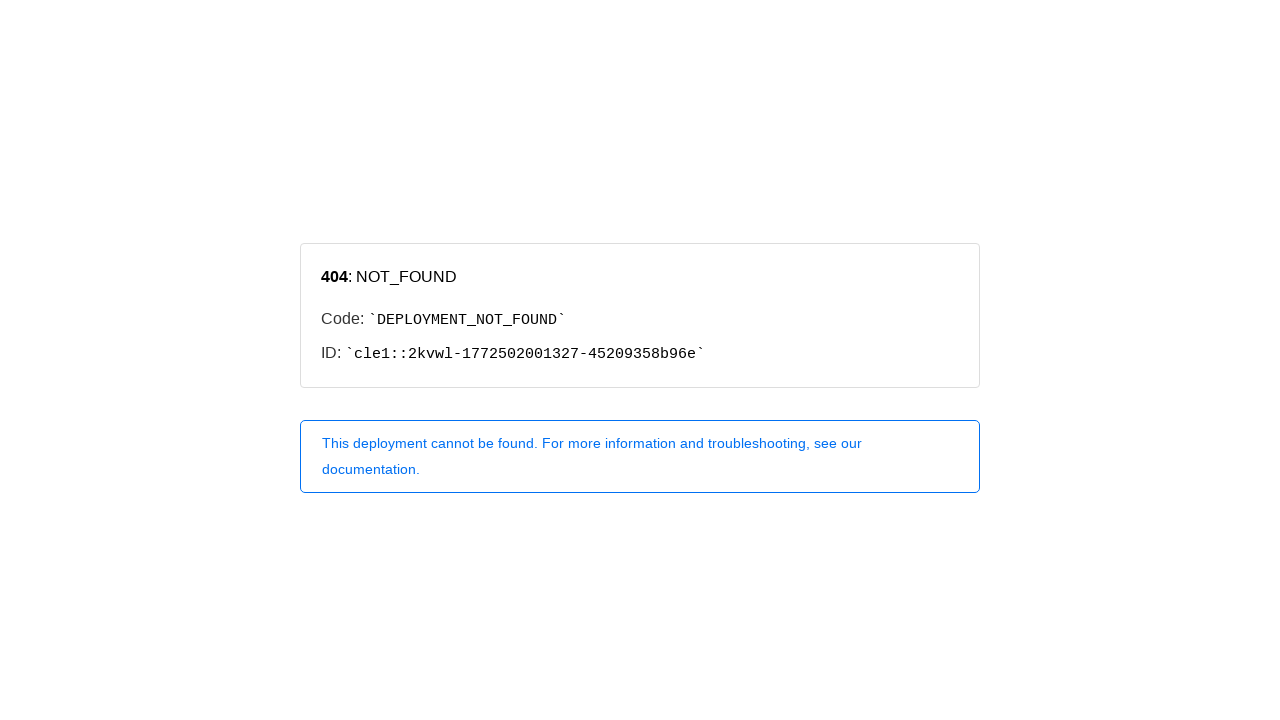

Navigated to explore details page
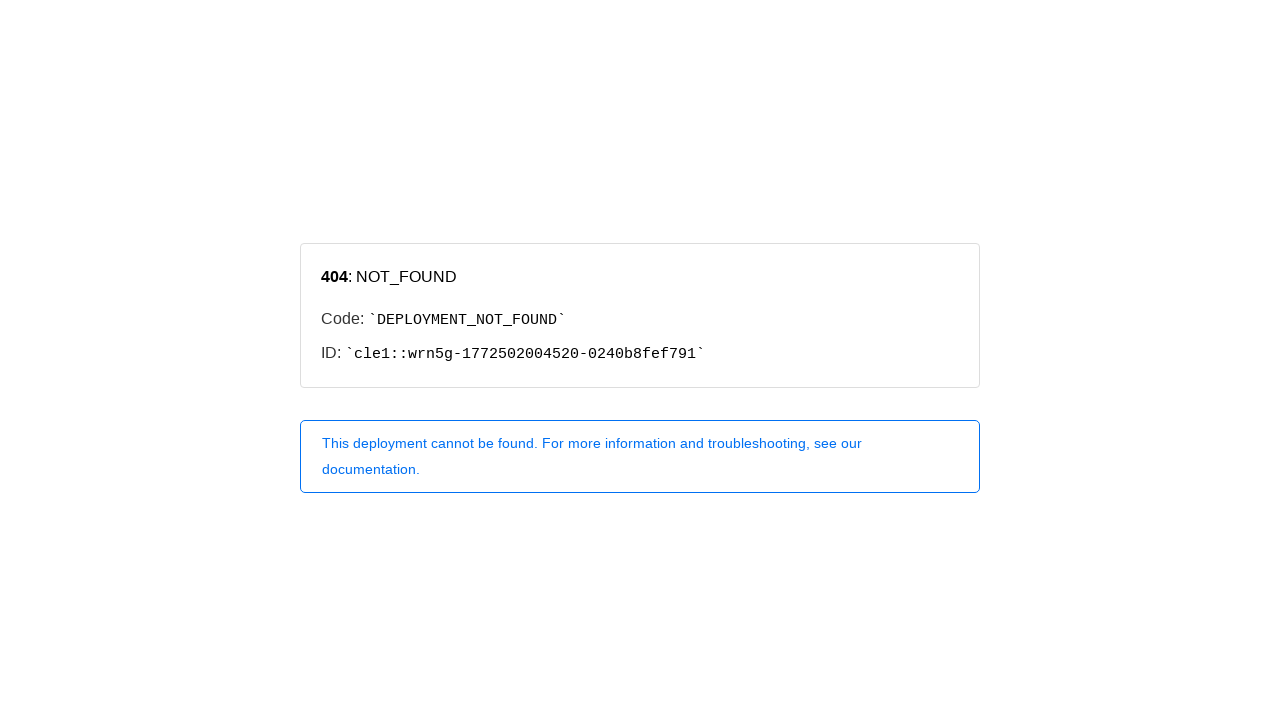

Page fully loaded with networkidle state
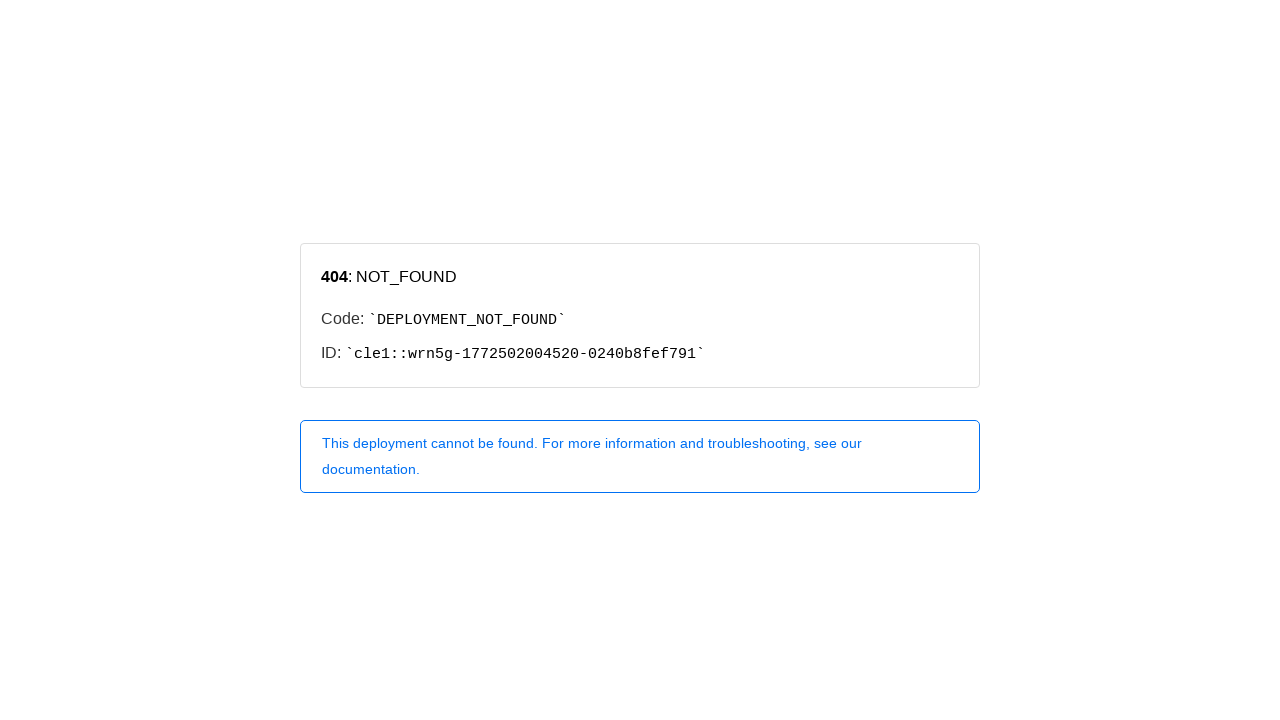

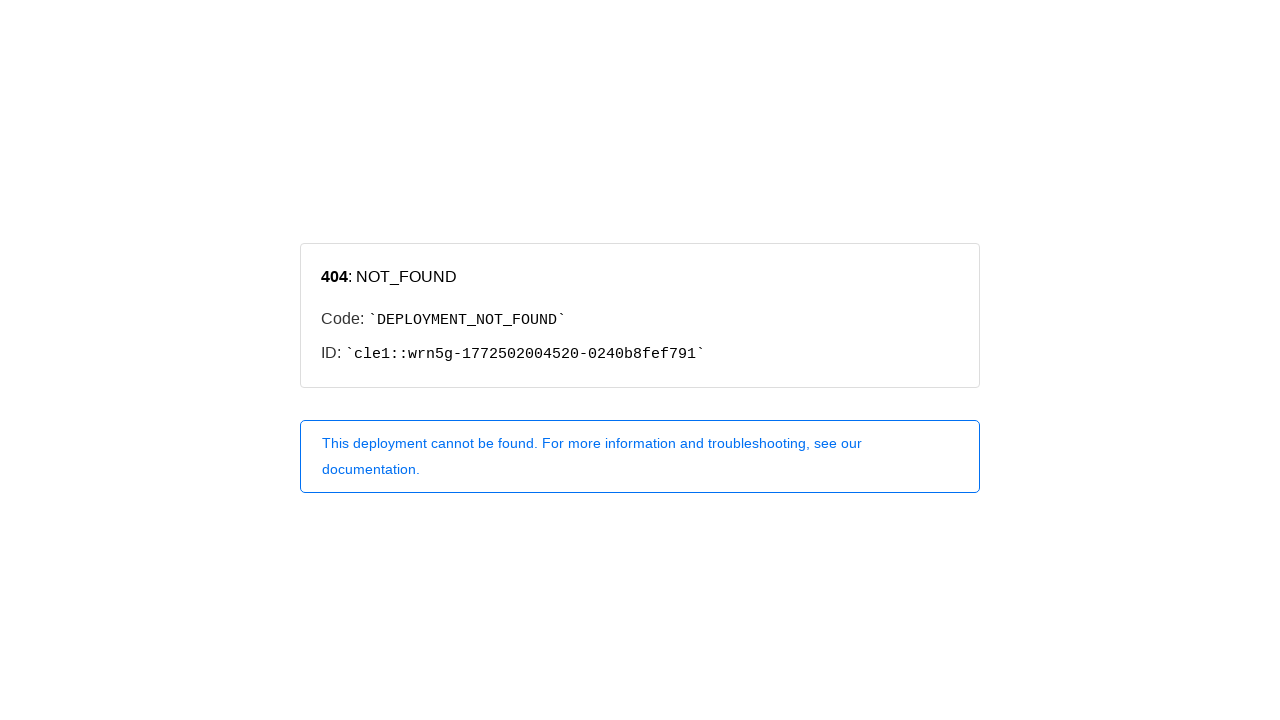